Navigates to U Cihelny restaurant website and waits for the menu table to be visible on the page

Starting URL: https://ucihelny.cz

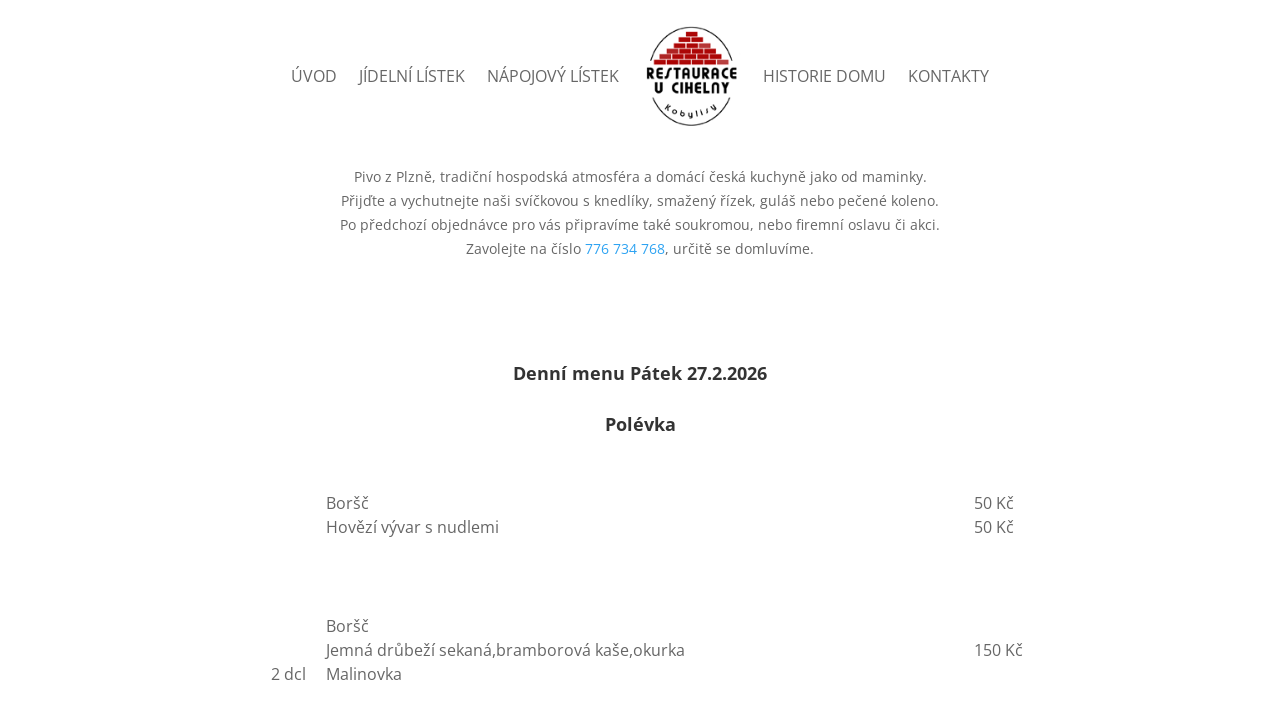

Navigated to U Cihelny restaurant website
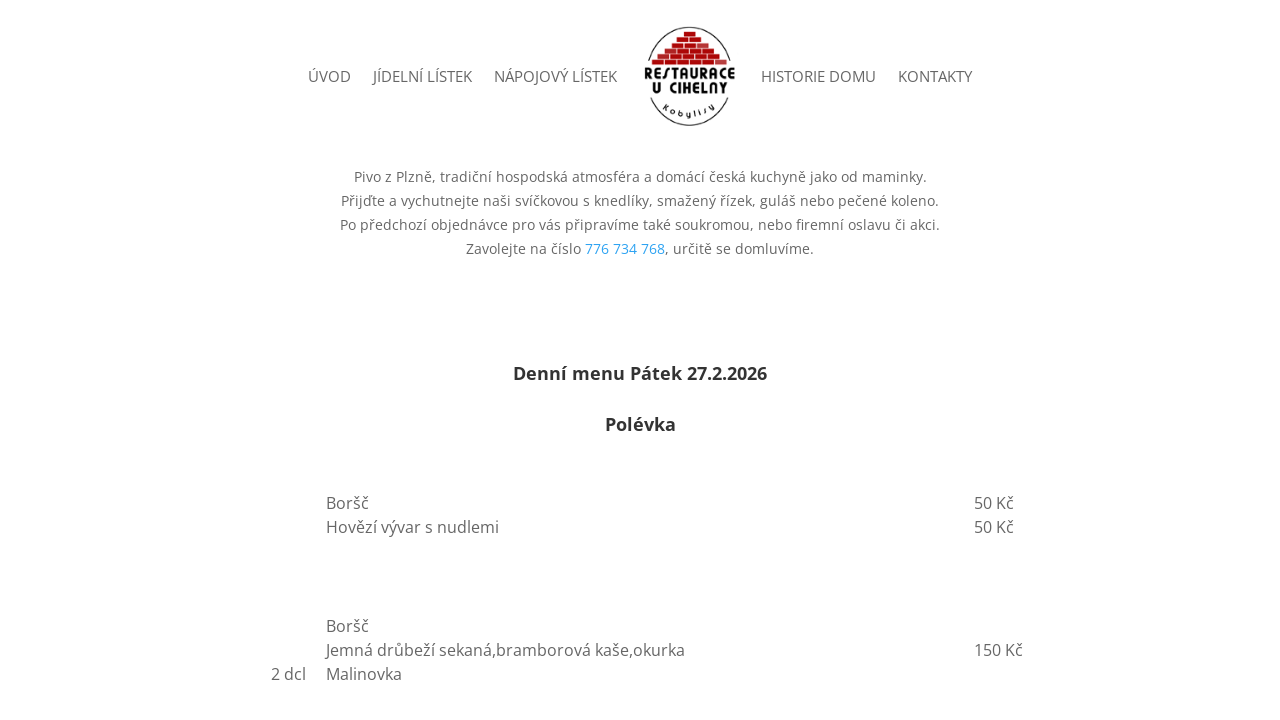

Menu table became visible on the page
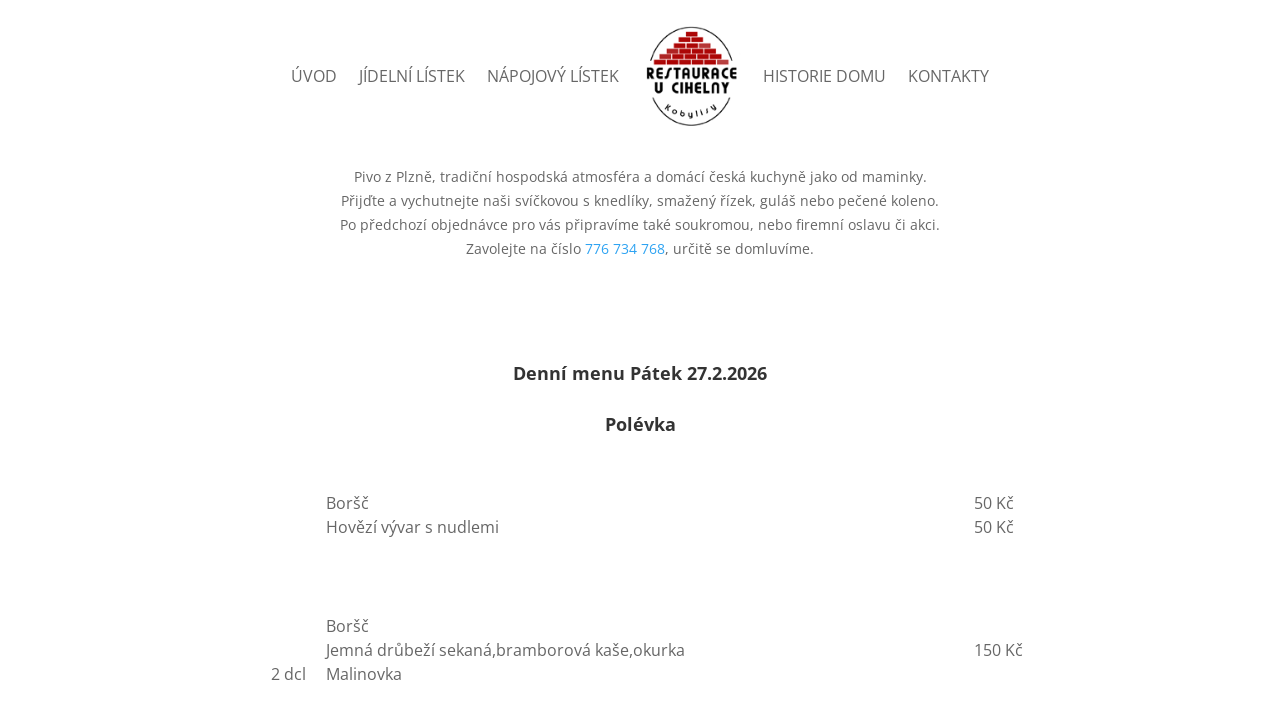

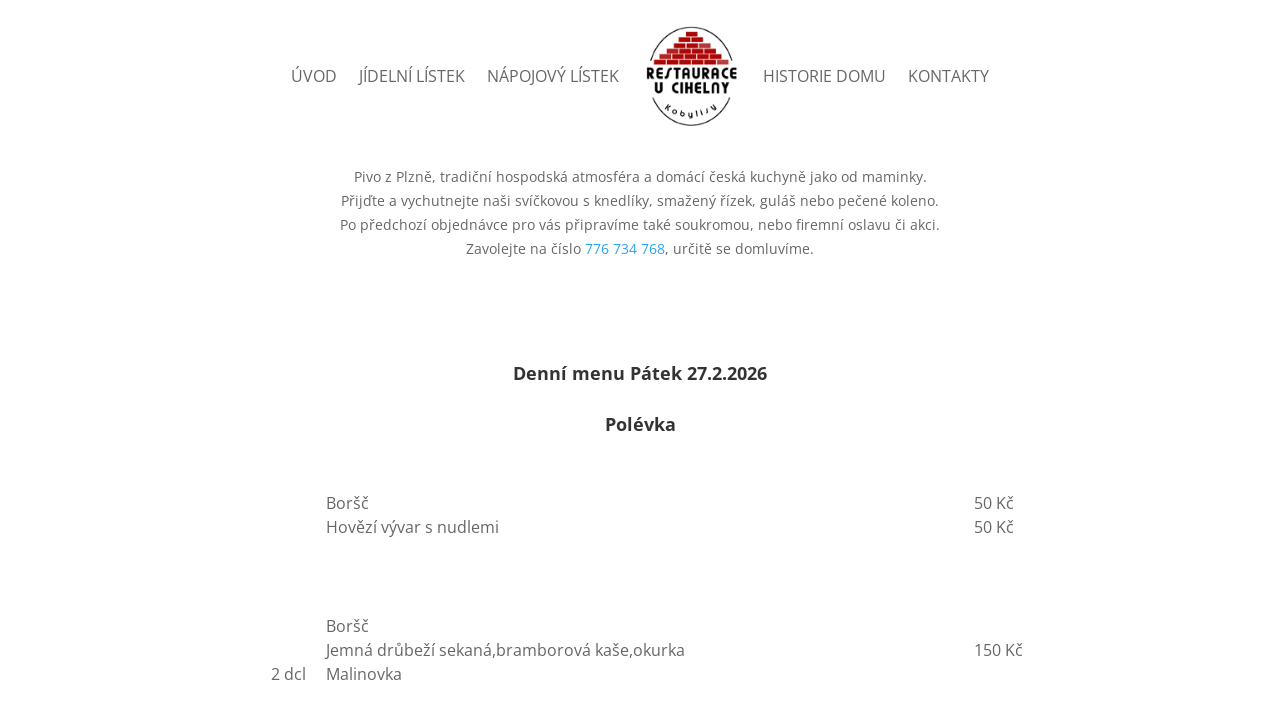